Tests window handling by clicking a link that opens a new window and verifying the title of the new window

Starting URL: https://the-internet.herokuapp.com/windows

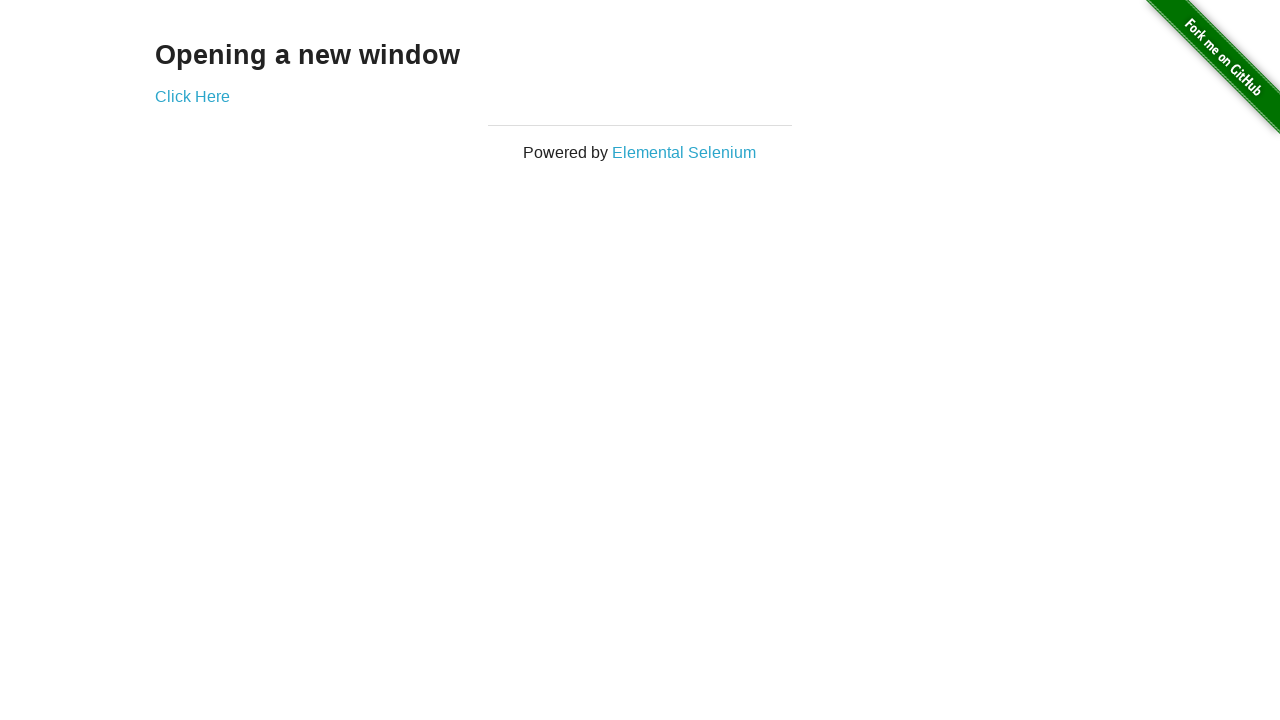

Retrieved 'Opening a new window' text from page
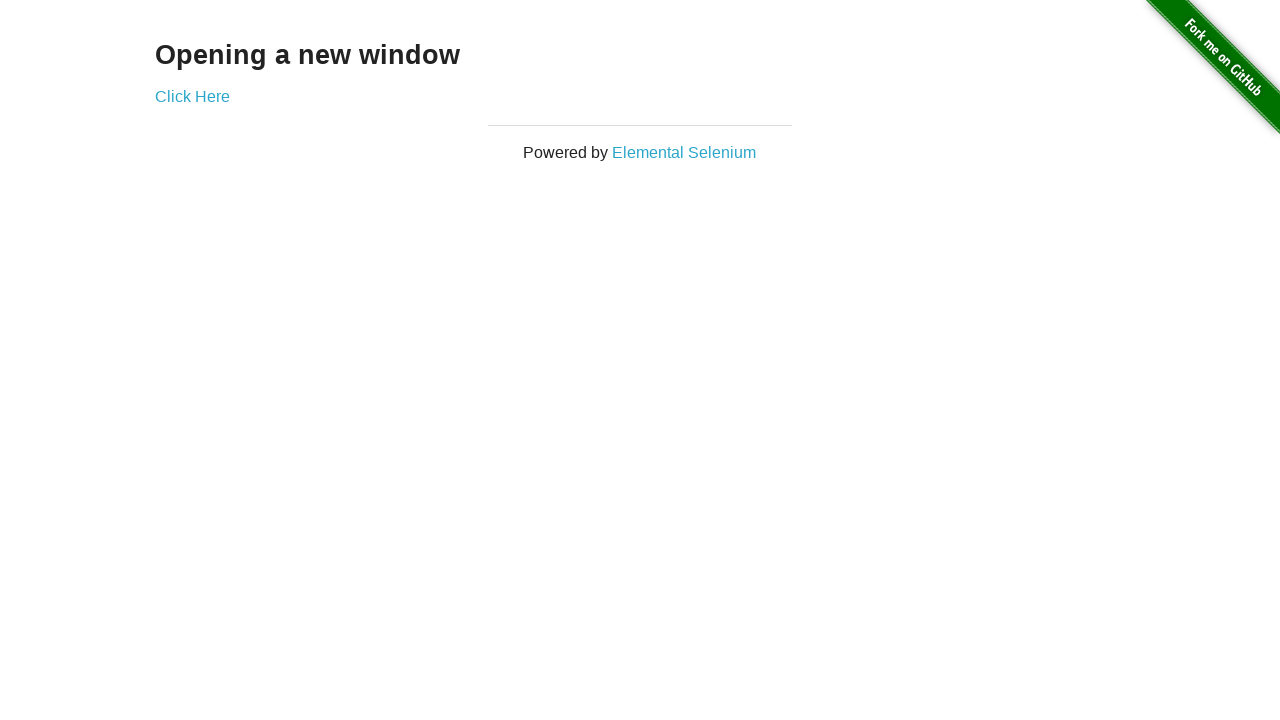

Verified 'Opening a new window' text is present
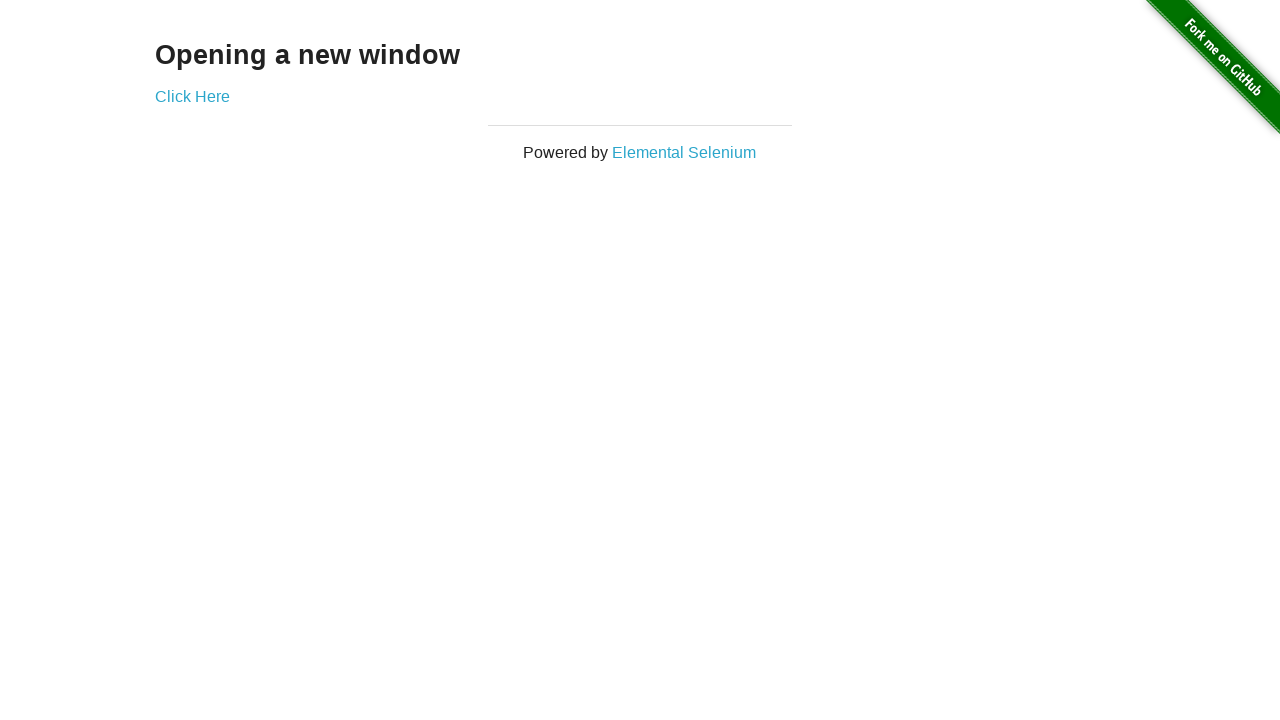

Verified page title is 'The Internet'
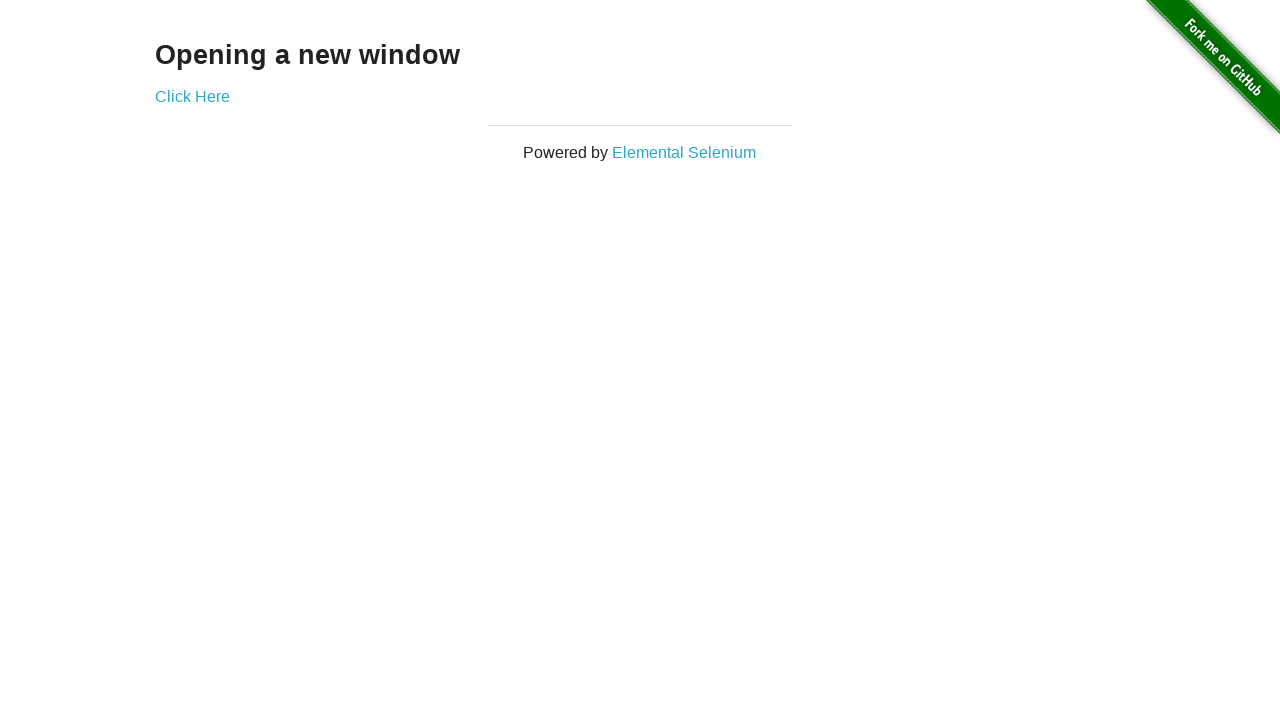

Clicked link to open new window at (192, 96) on a[href='/windows/new']
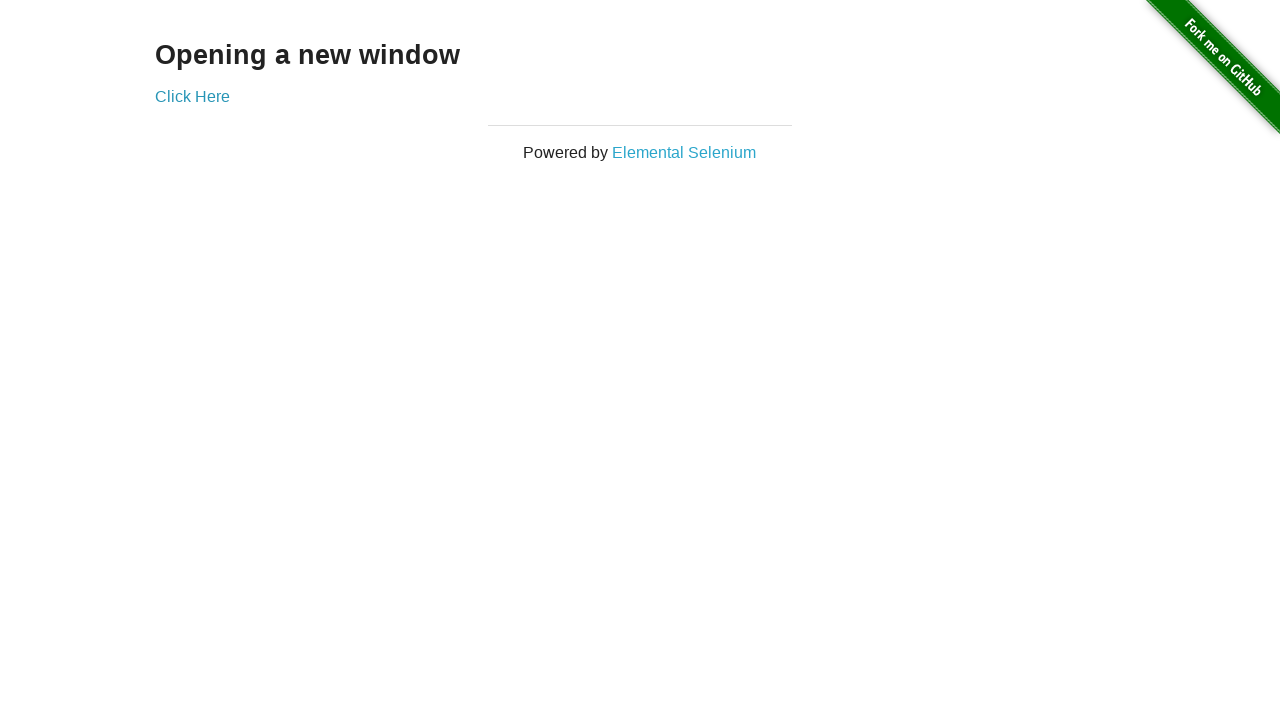

Retrieved new window/tab reference
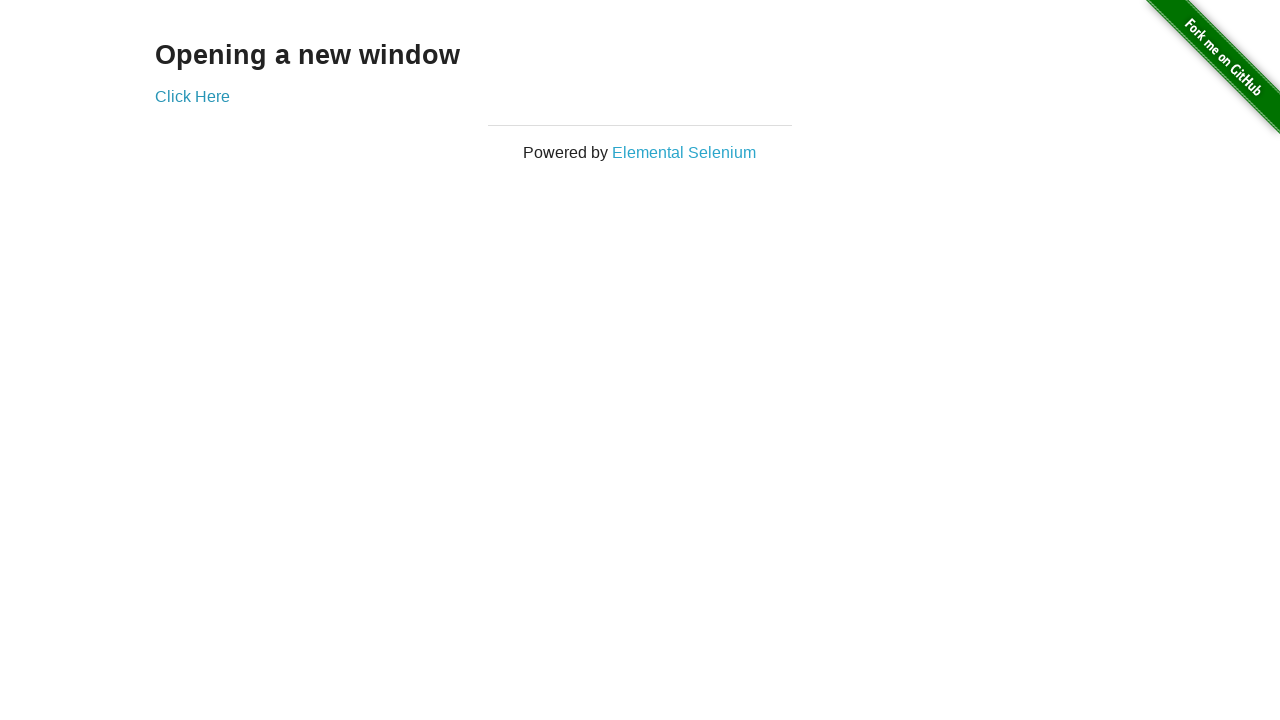

Verified new window title is 'New Window'
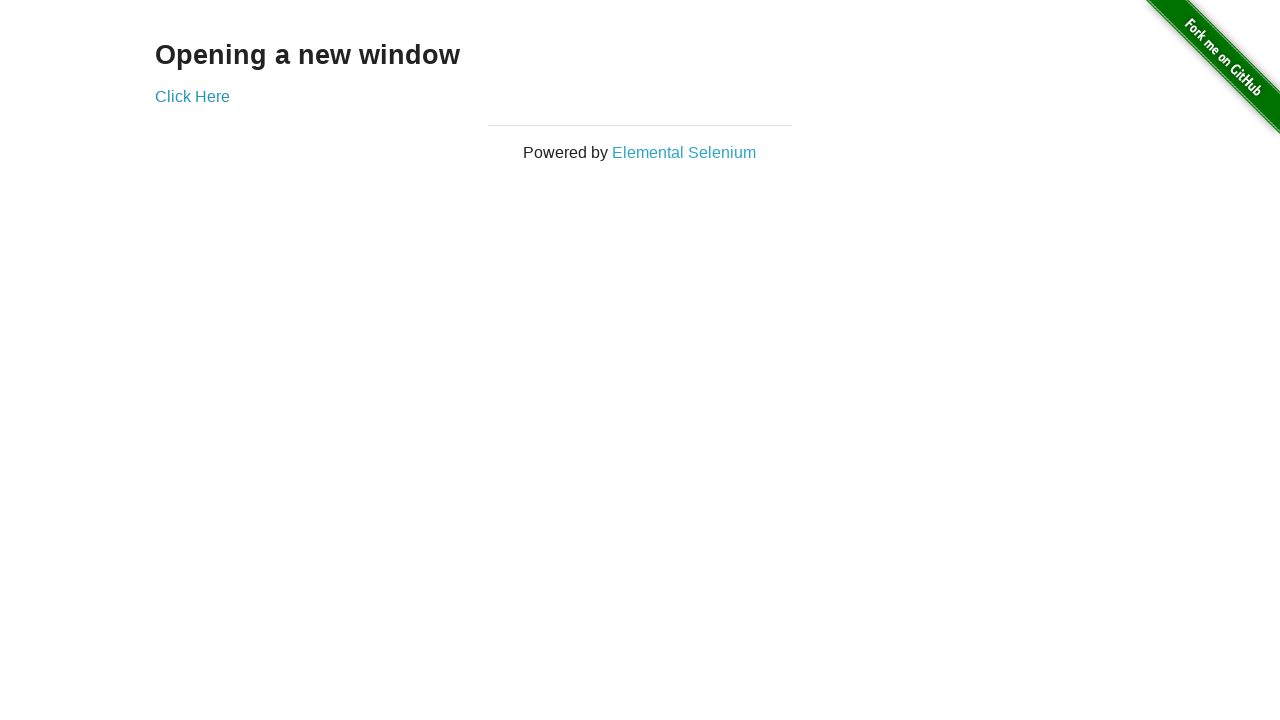

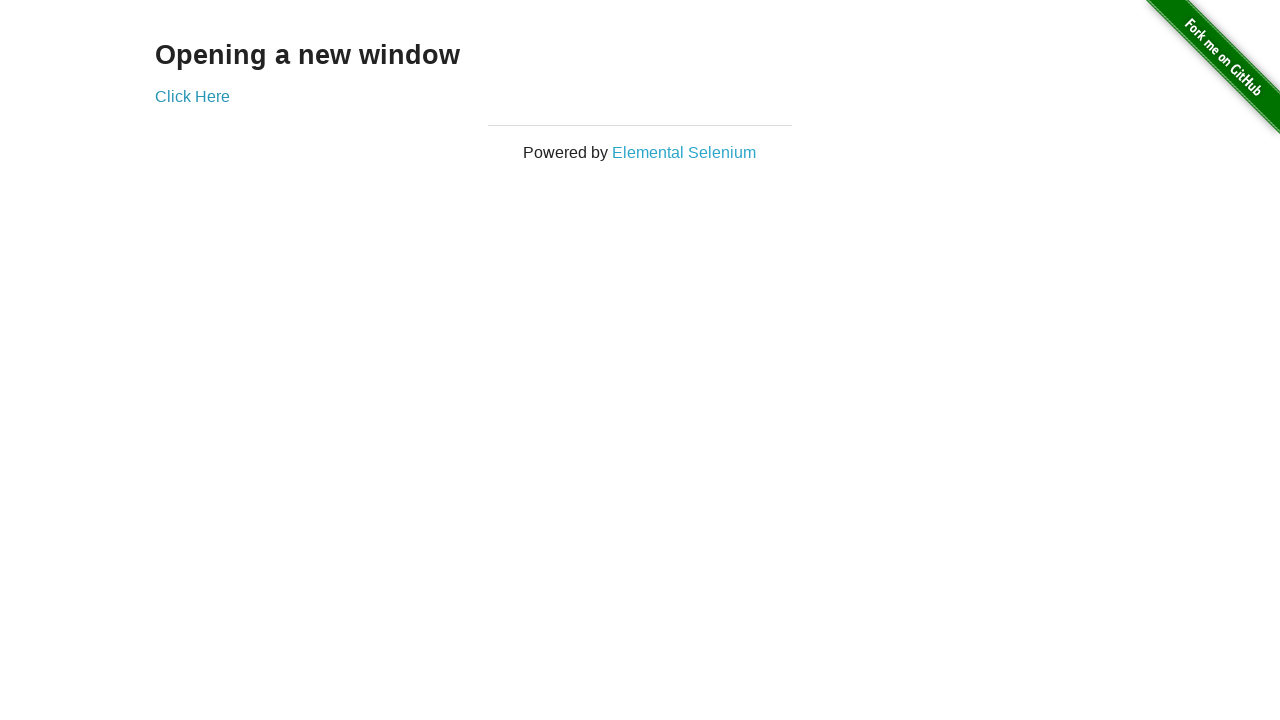